Navigates to Gmail homepage and verifies the page title

Starting URL: http://www.gmail.com/

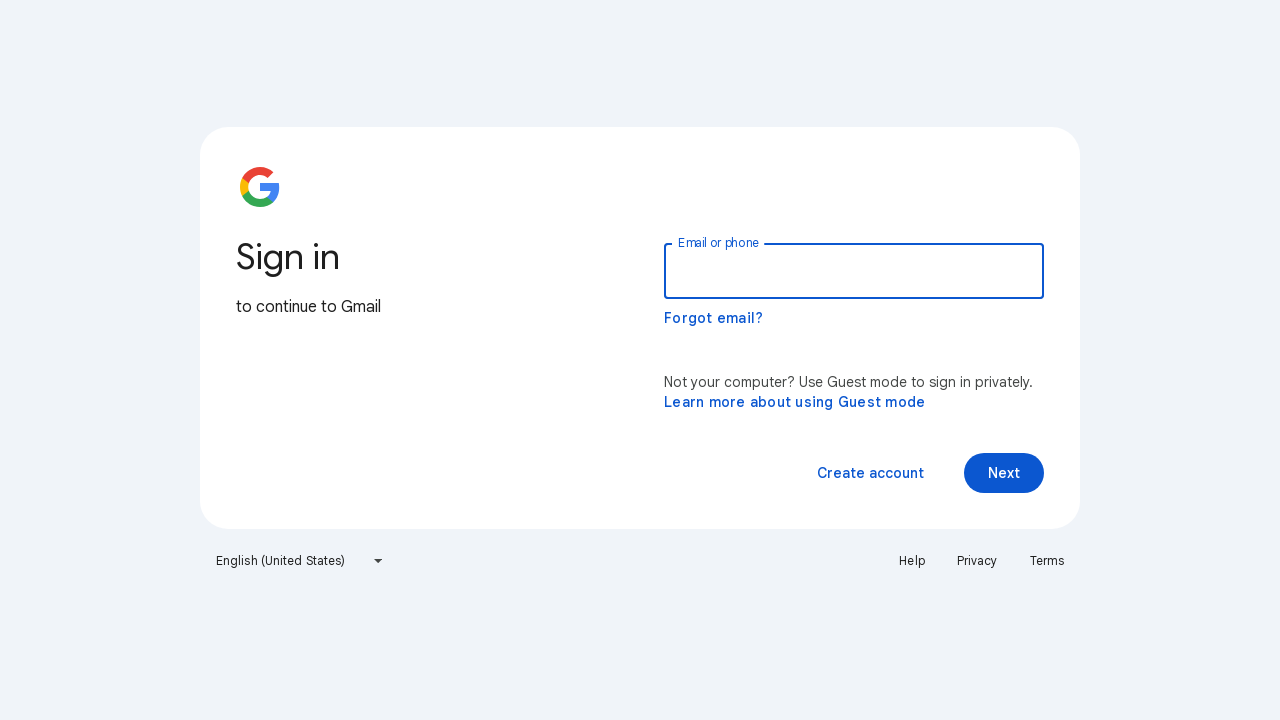

Navigated to Gmail homepage
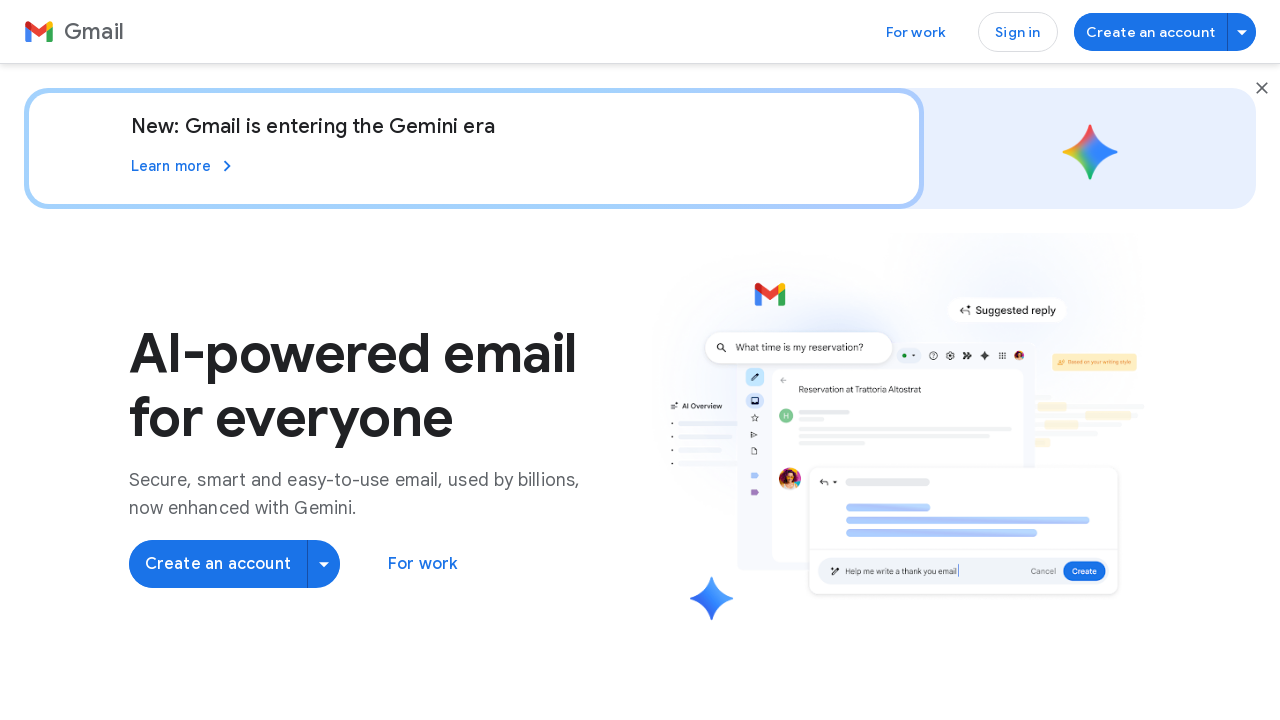

Retrieved page title: 'Gmail: Secure, AI-Powered Email for Everyone | Google Workspace'
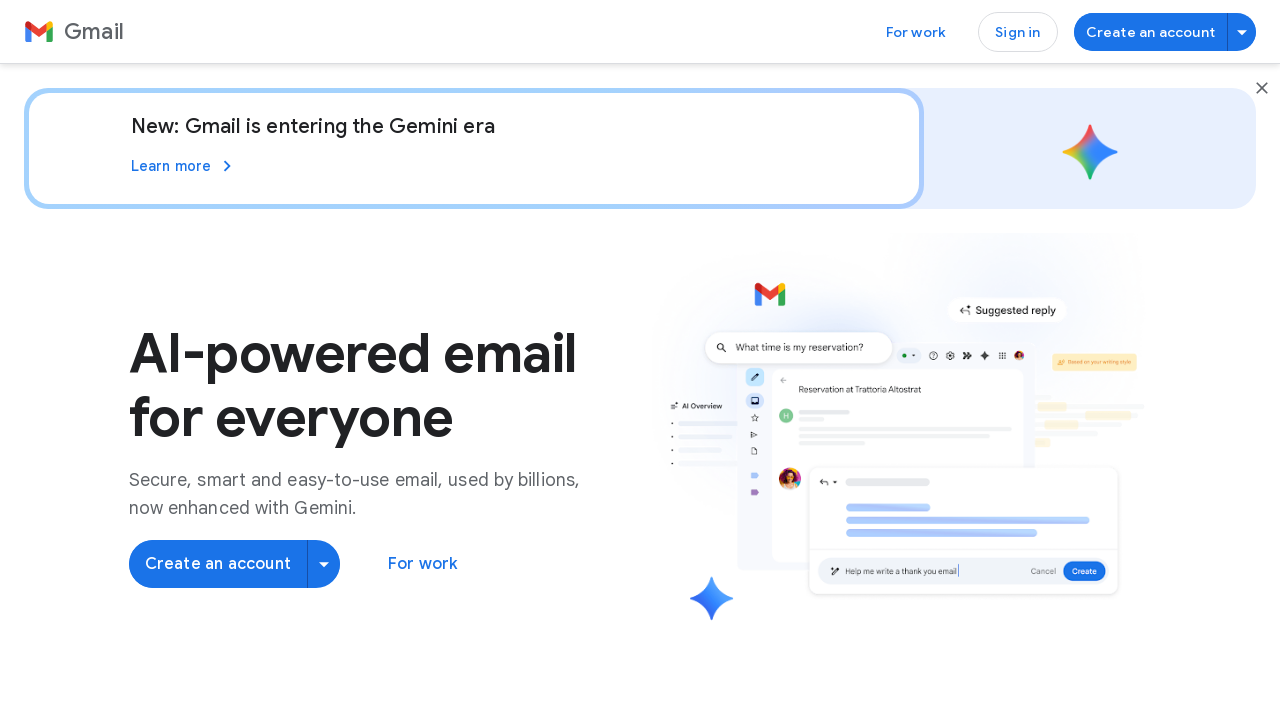

Verified page title contains 'Gmail'
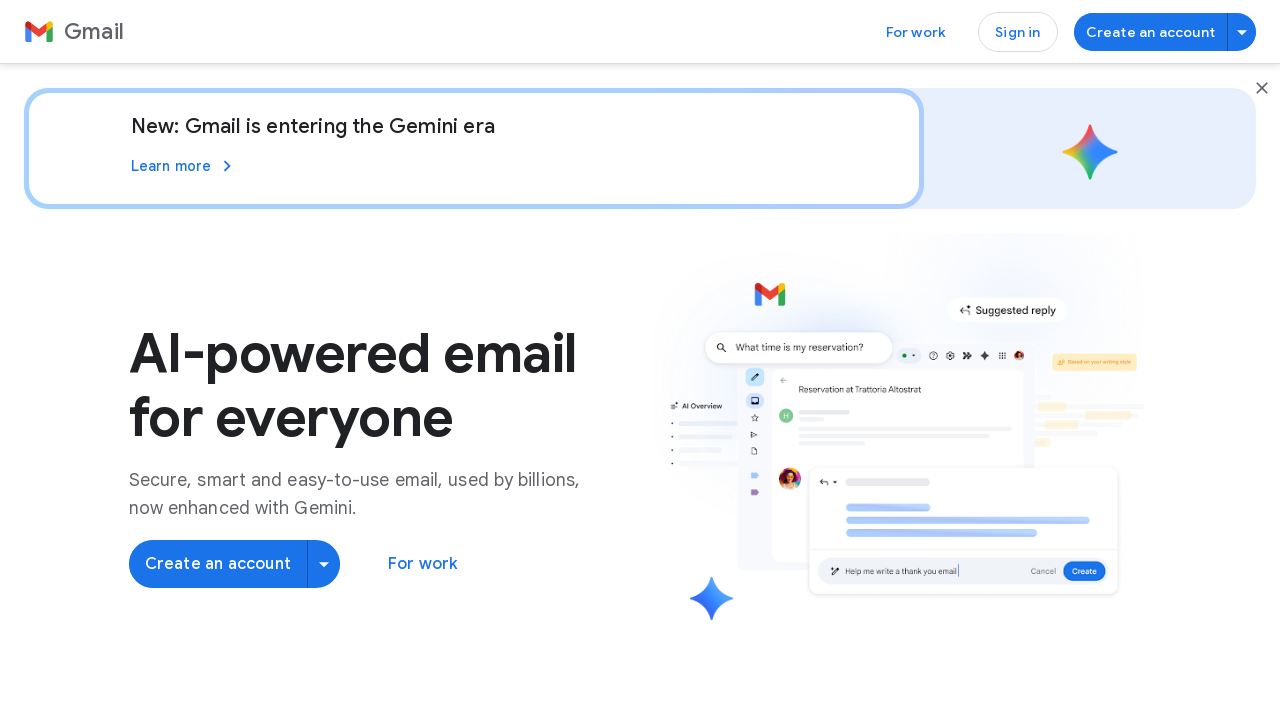

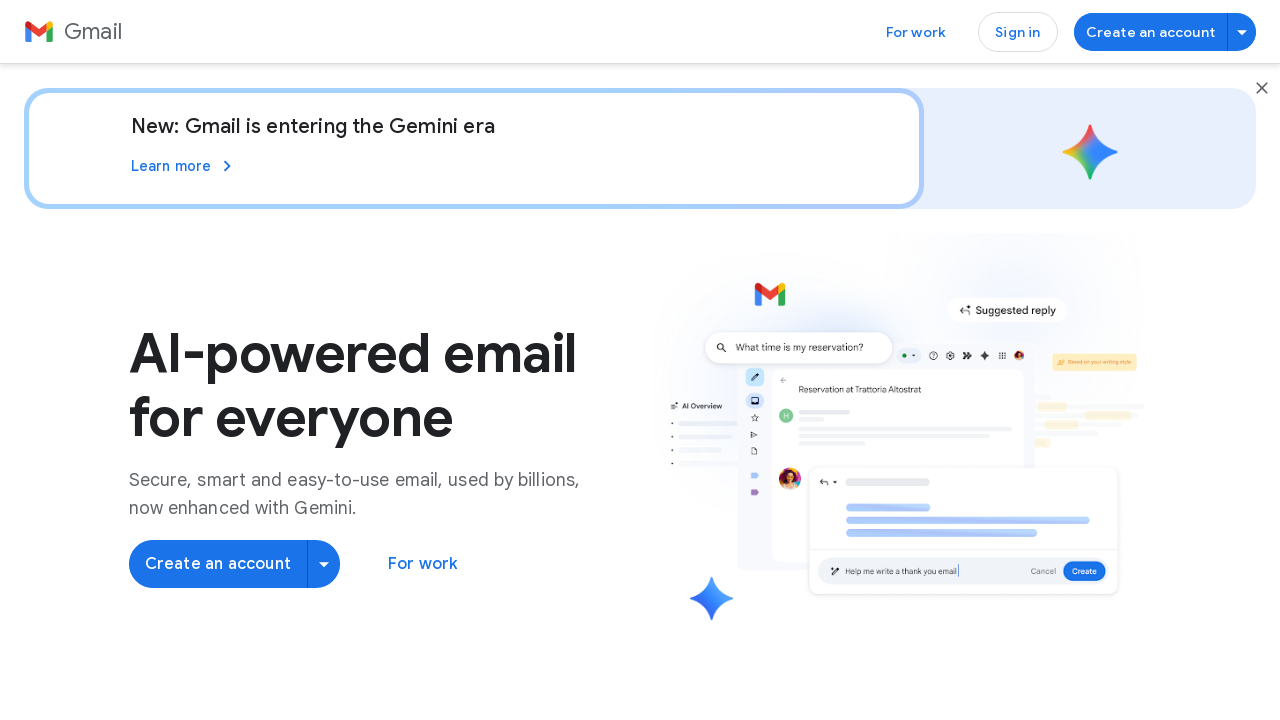